Tests new window functionality with a more resilient approach by storing the original window handle, clicking a link that opens a new window, finding the new window handle by comparison, and switching between windows to verify correct focus.

Starting URL: http://the-internet.herokuapp.com/windows

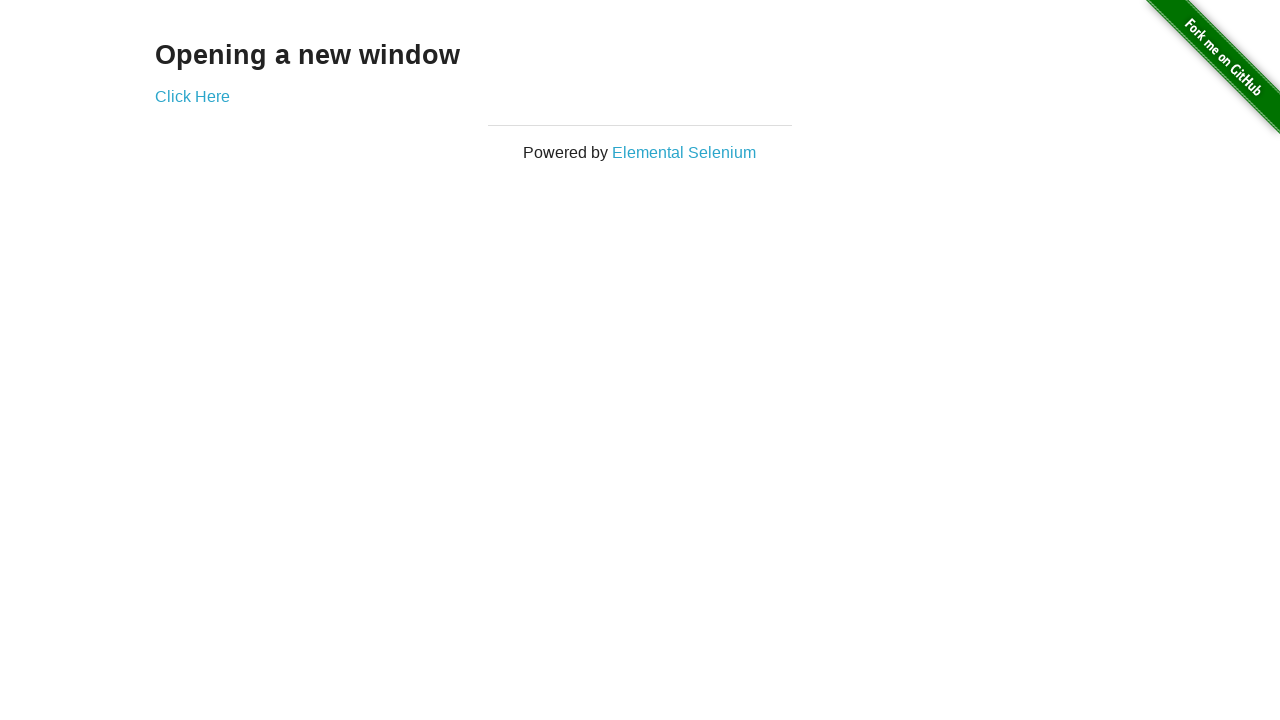

Stored reference to original page/window
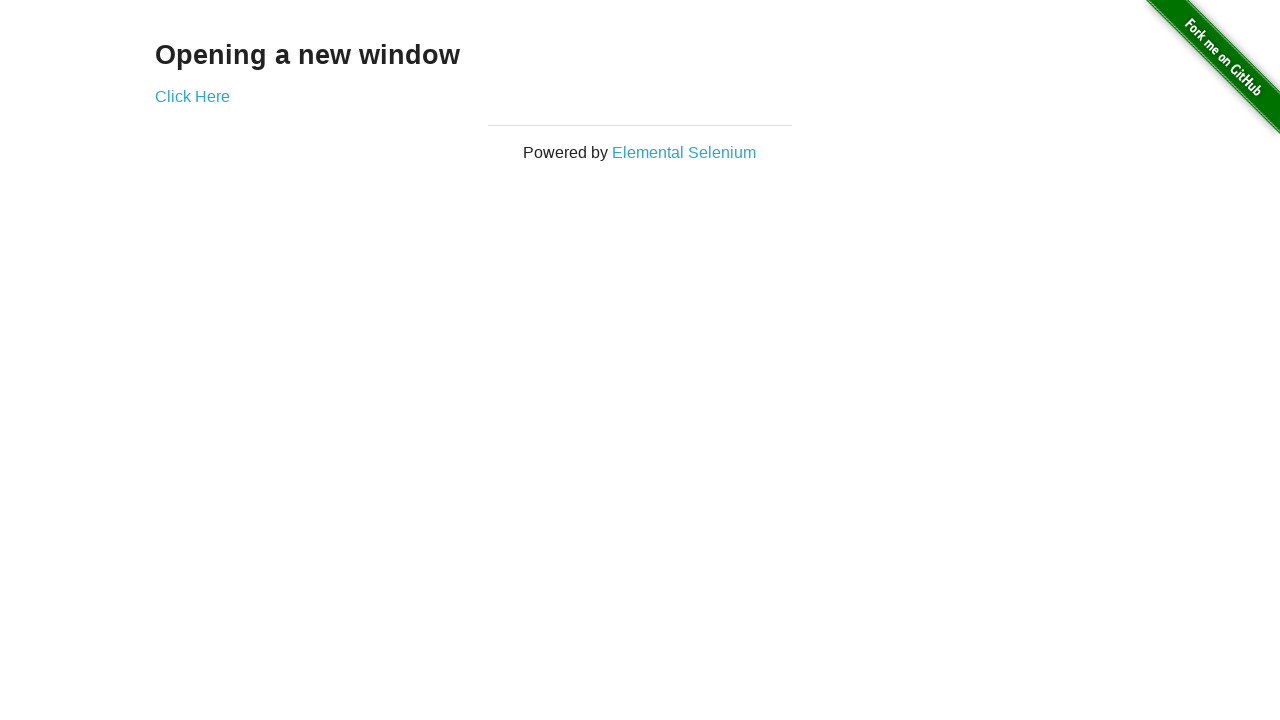

Clicked link that opens a new window at (192, 96) on .example a
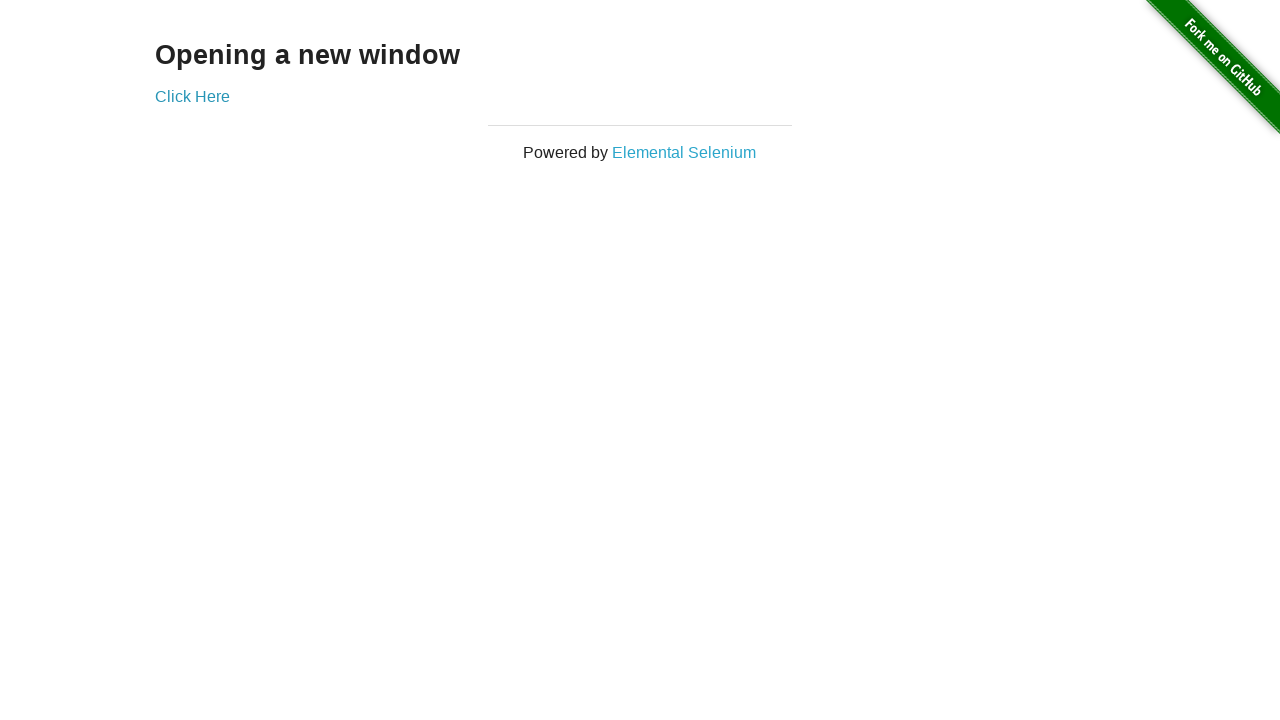

Captured new window page object
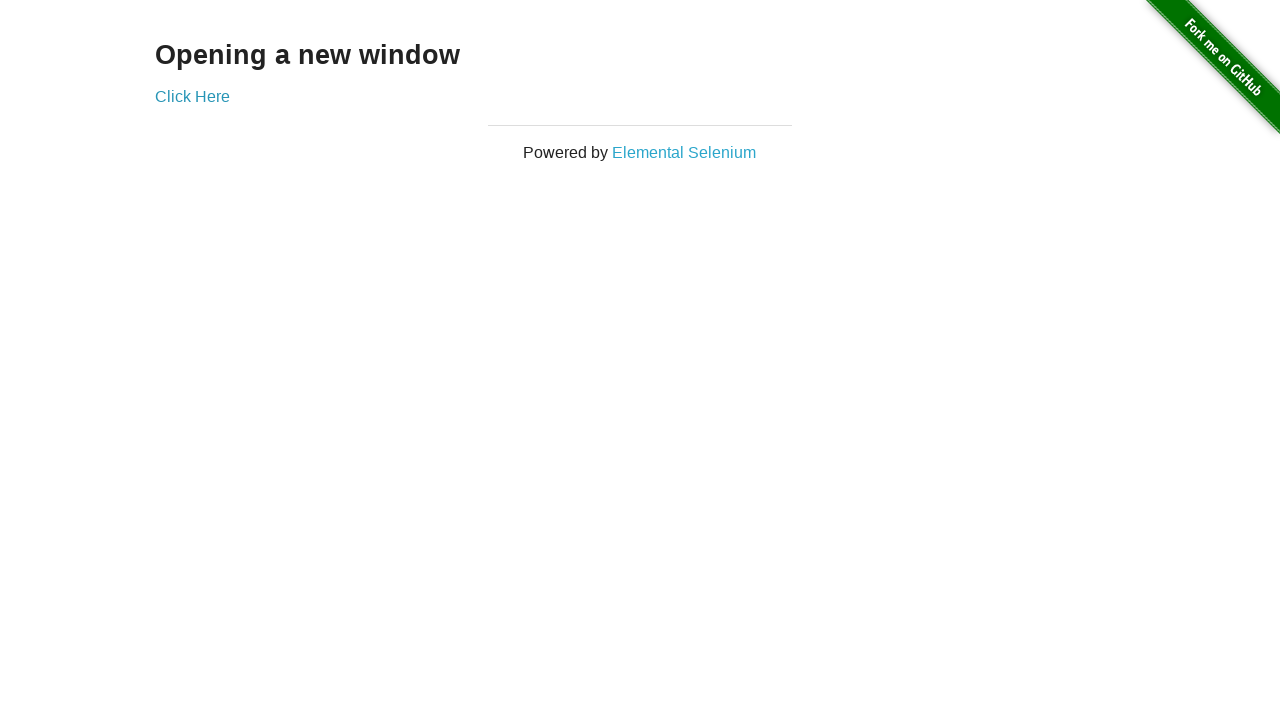

New window page loaded
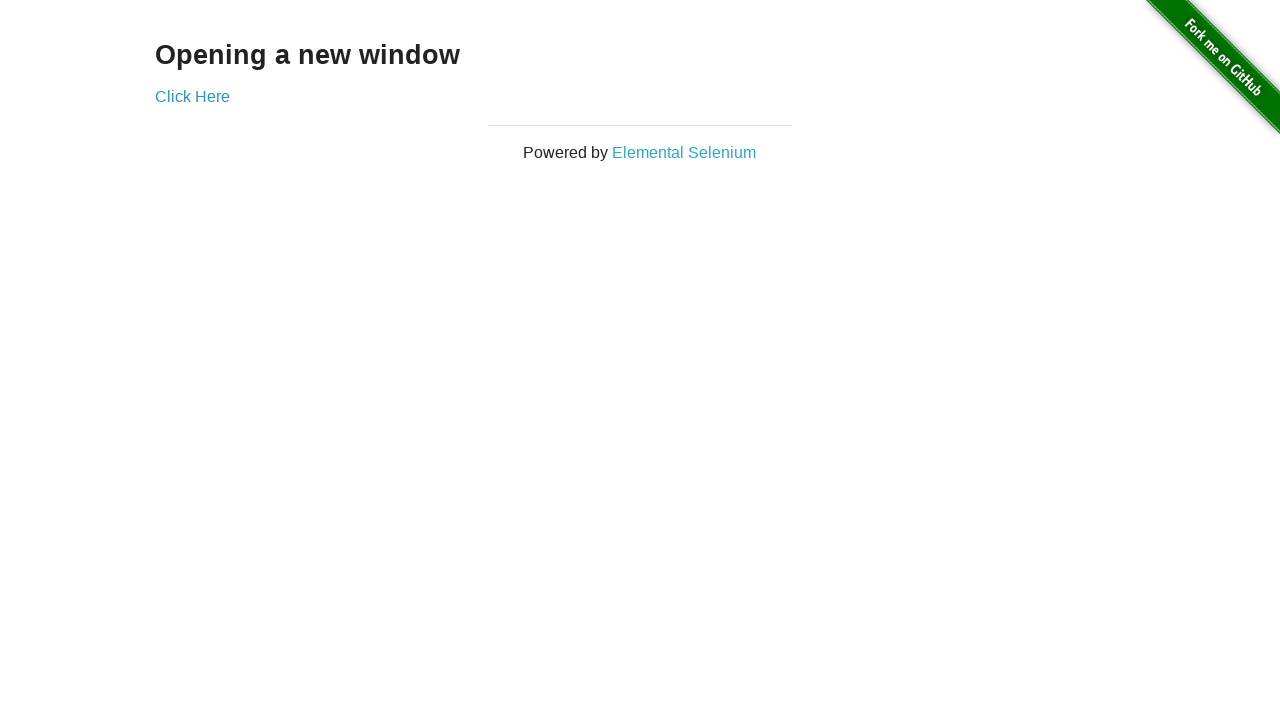

Verified original window title is not 'New Window'
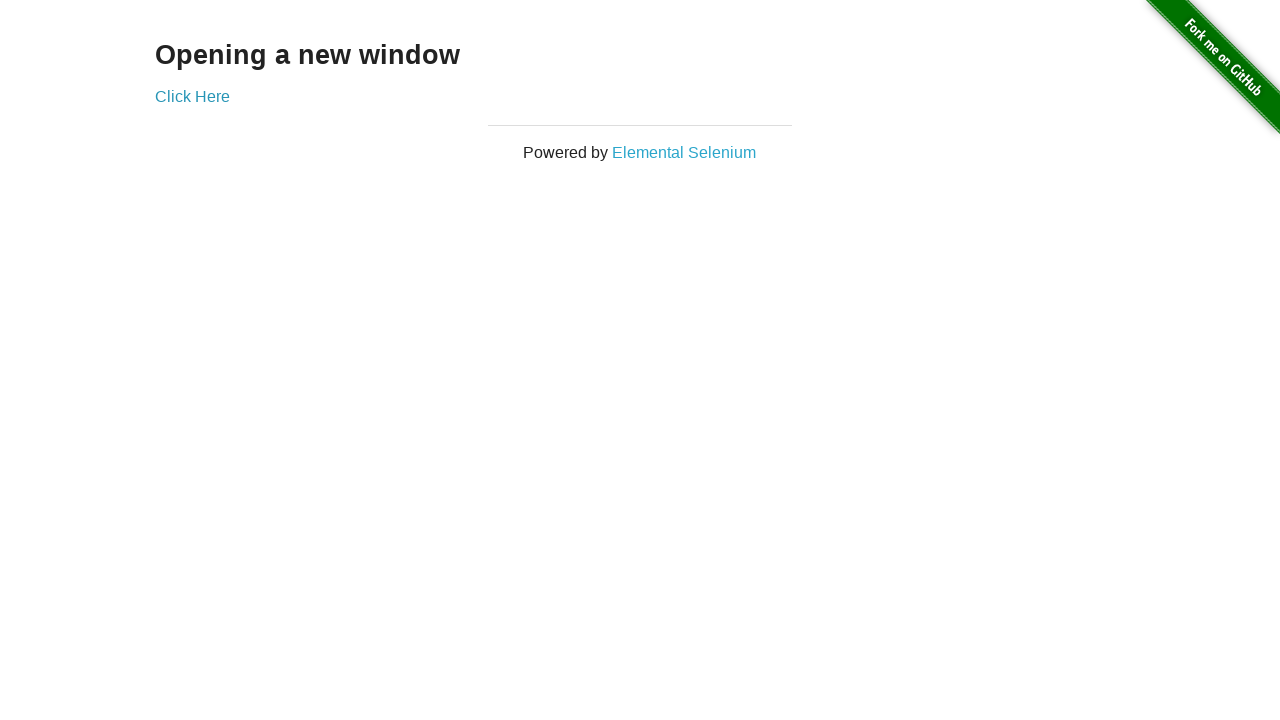

Verified new window title is 'New Window'
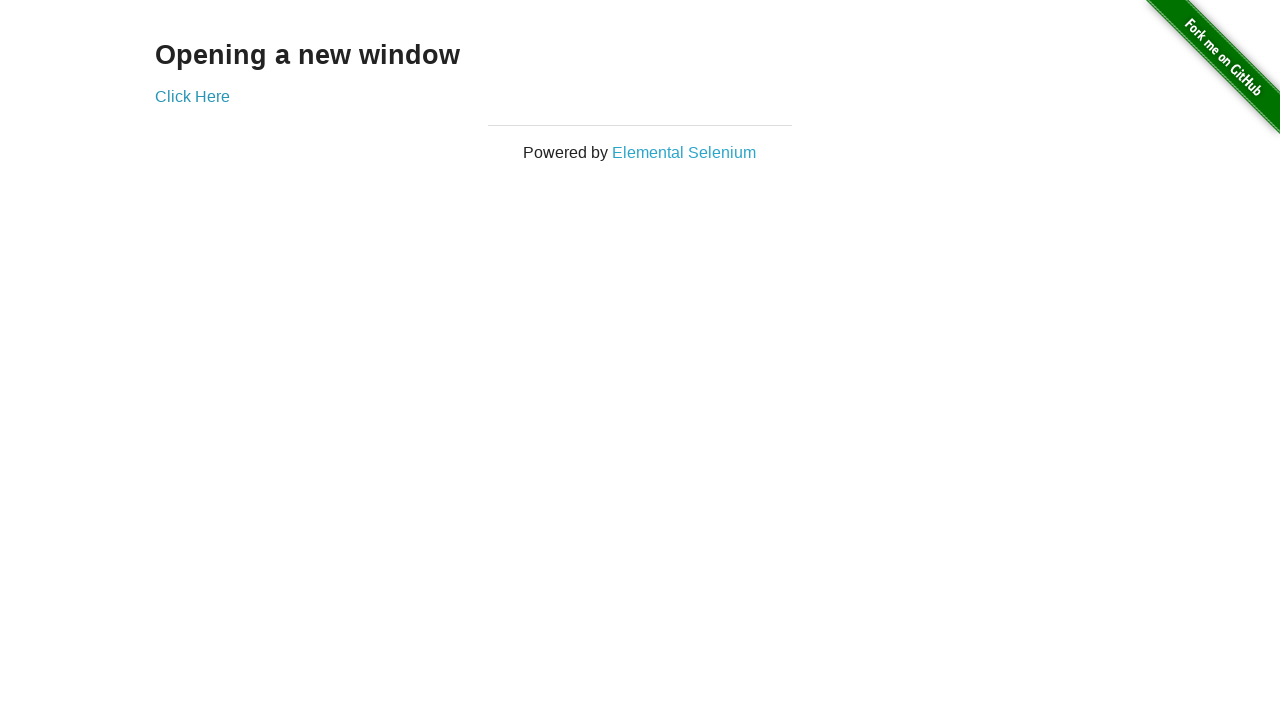

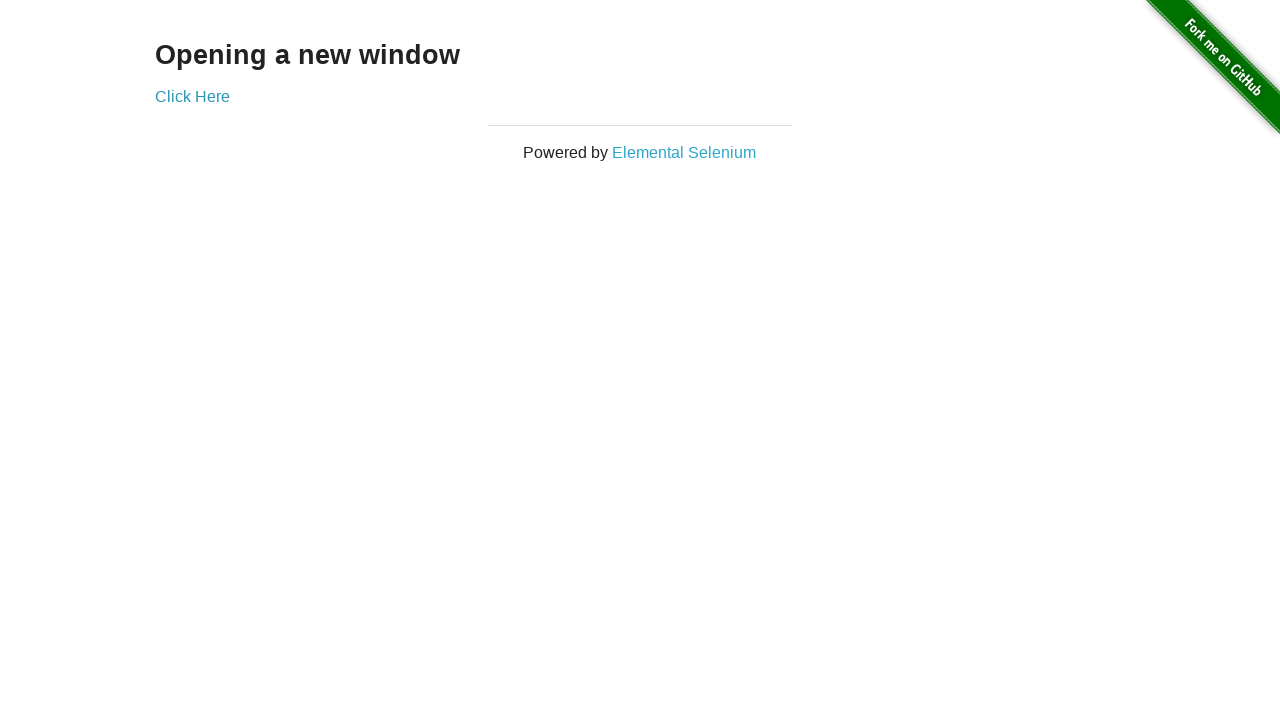